Tests working with multiple browser windows by clicking a link that opens a new window, then switching between windows and verifying the page titles.

Starting URL: https://the-internet.herokuapp.com/windows

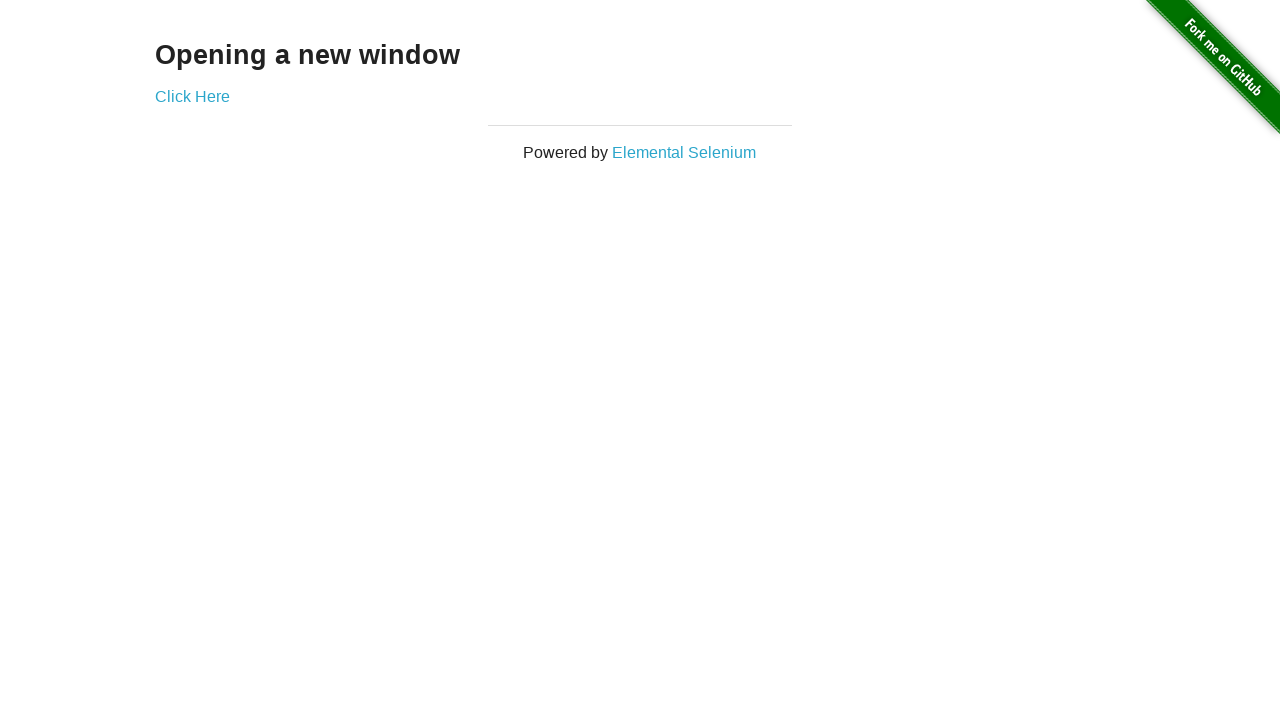

Clicked link to open new window at (192, 96) on .example a
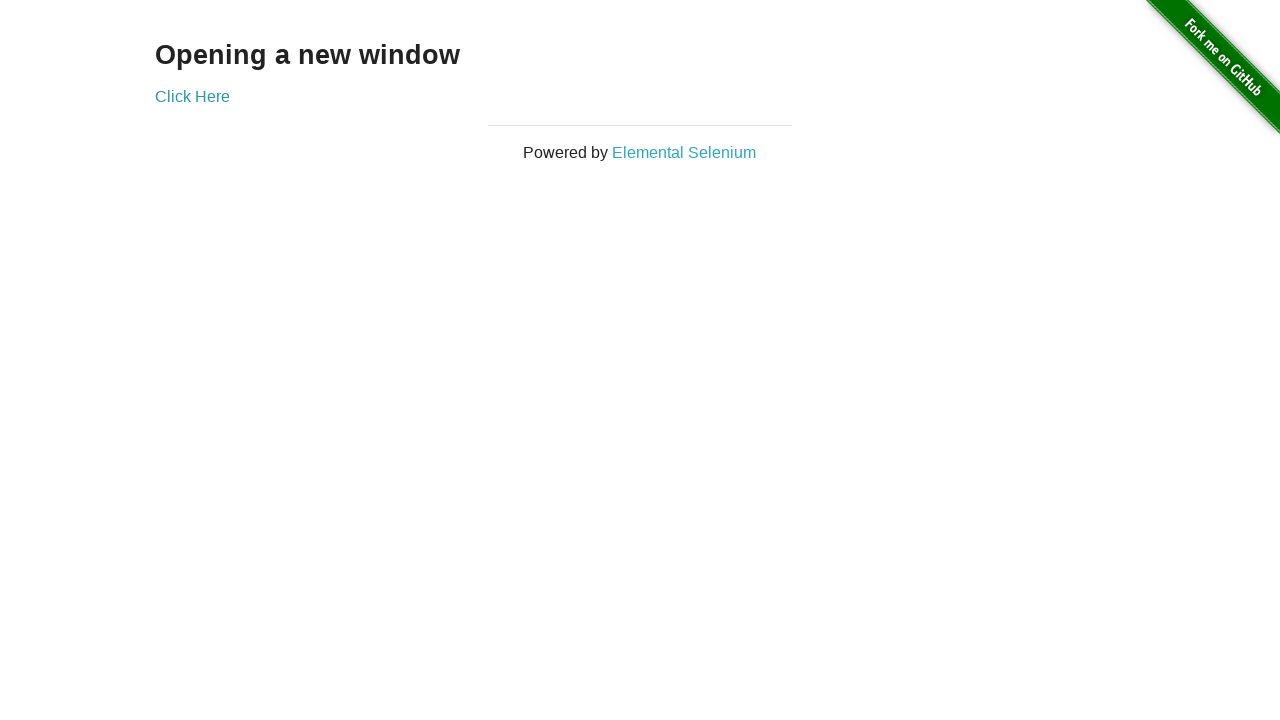

Captured new window page object
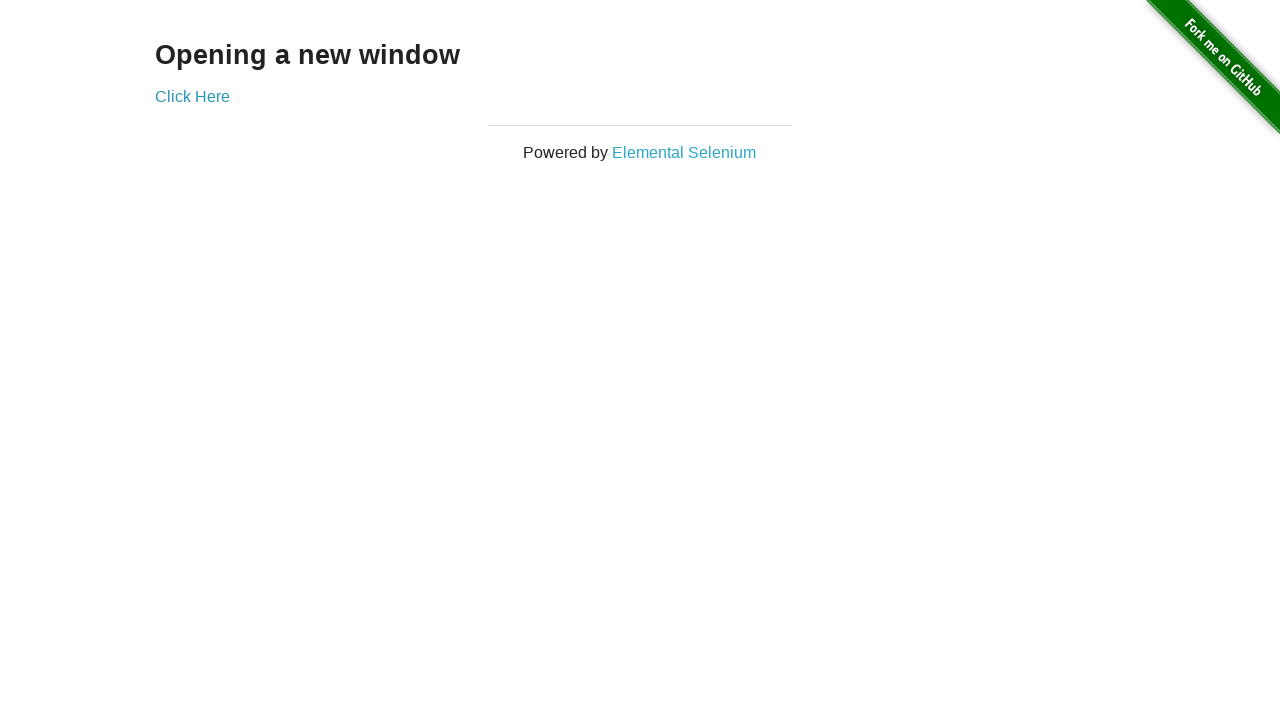

New window page loaded
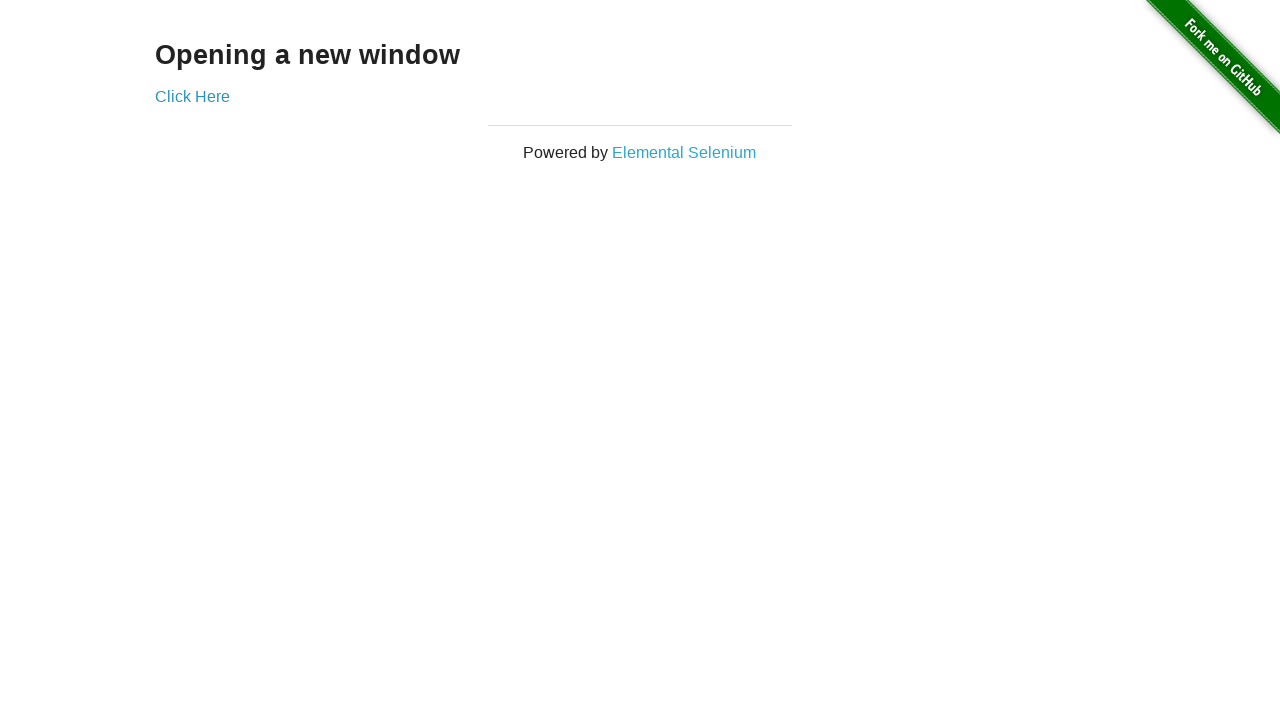

Verified original page title is 'The Internet'
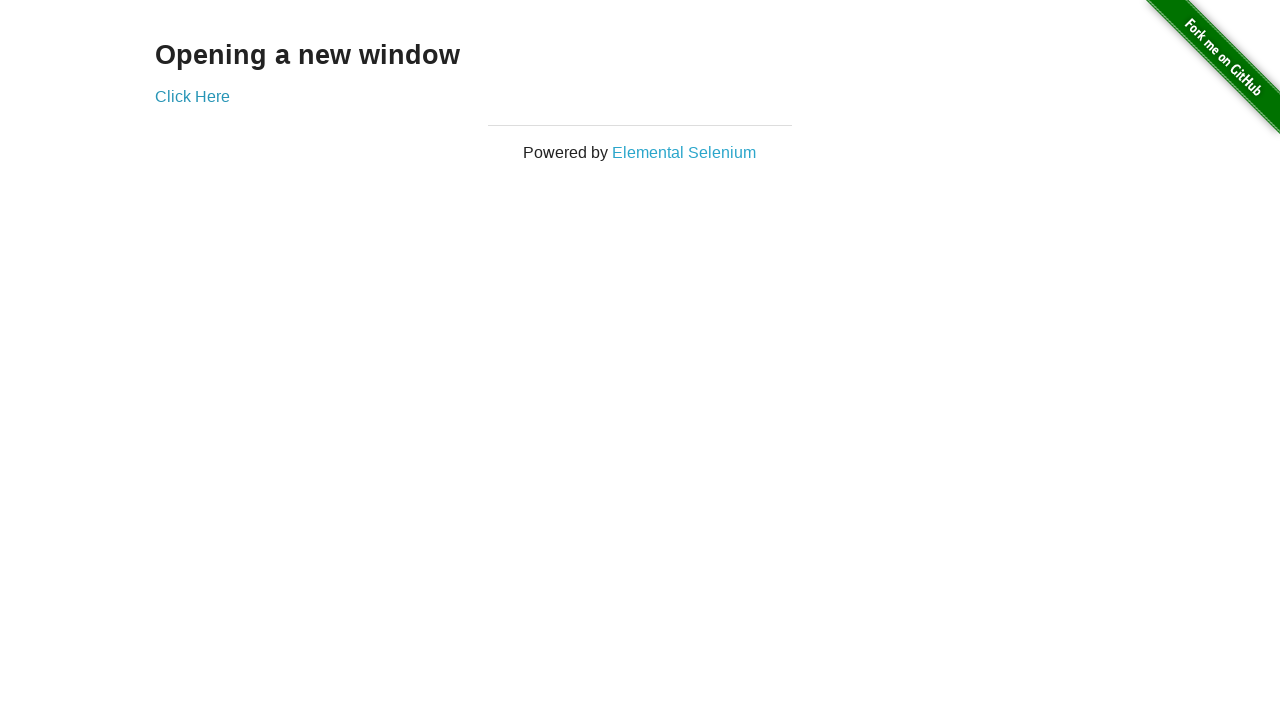

Verified new window title is 'New Window'
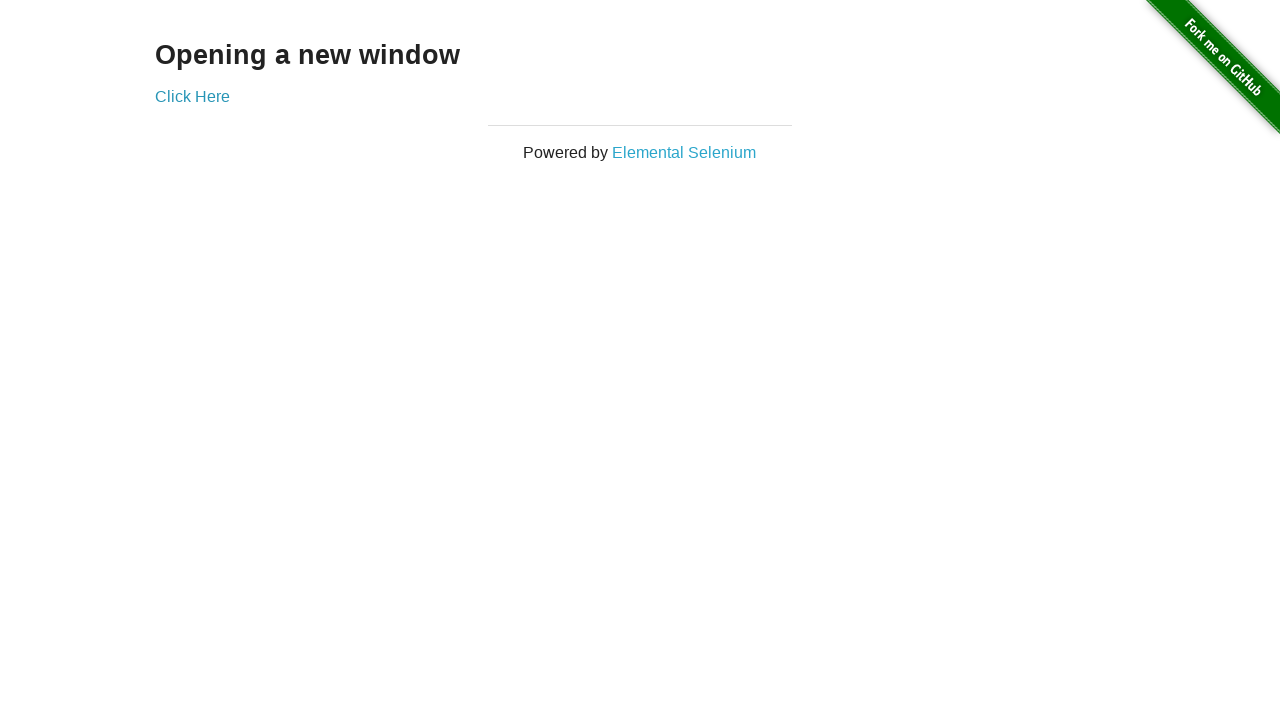

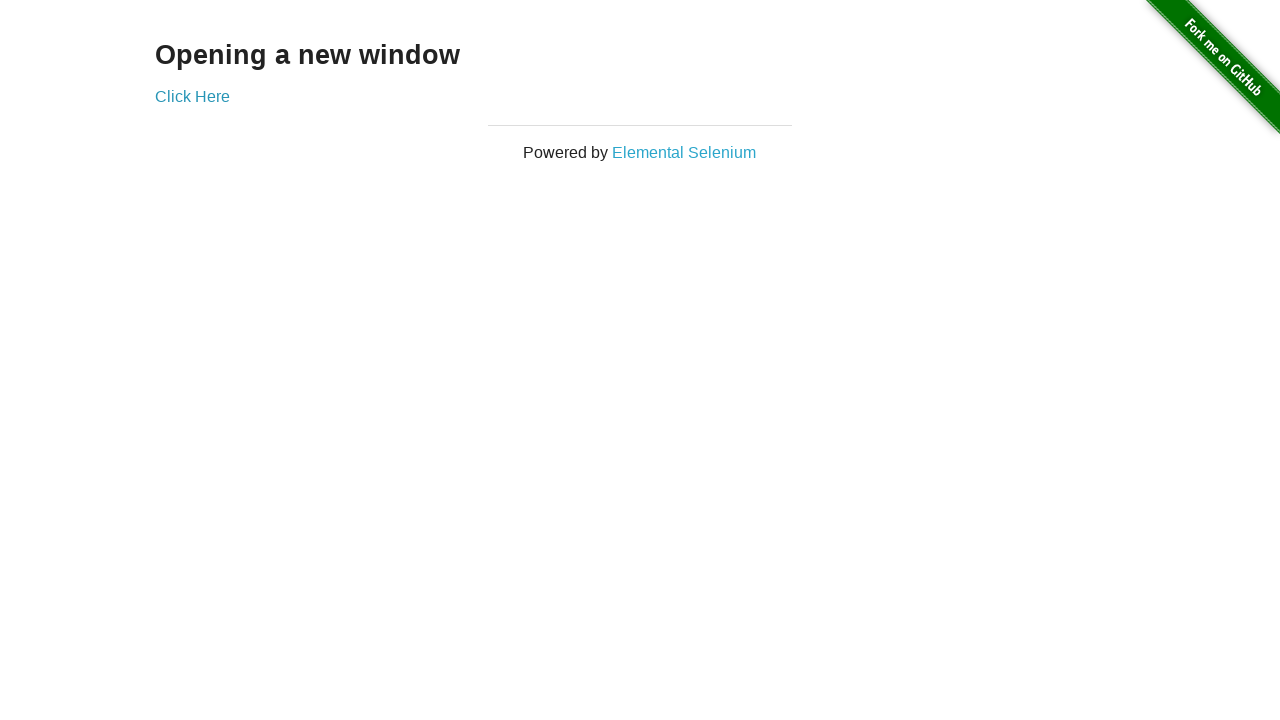